Tests adding a new element by clicking the Add Element button and verifying the element appears

Starting URL: https://the-internet.herokuapp.com/add_remove_elements/

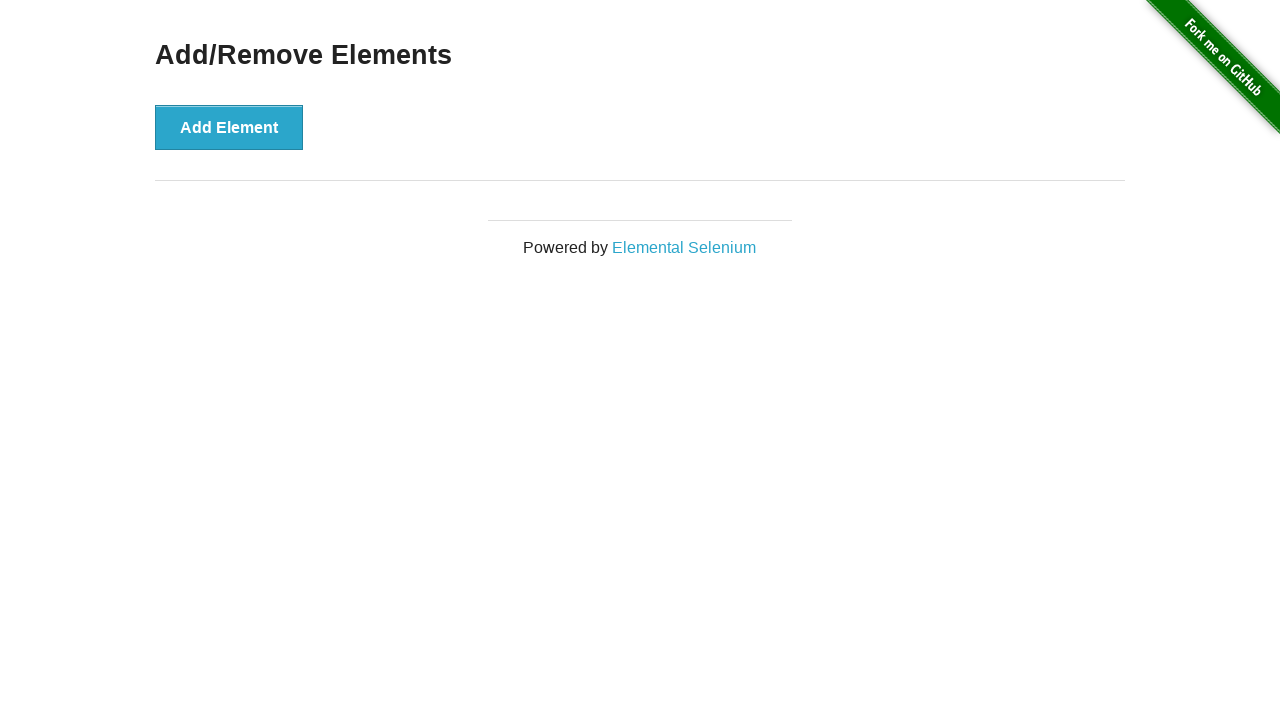

Clicked Add Element button at (229, 127) on [onclick*='addElement']
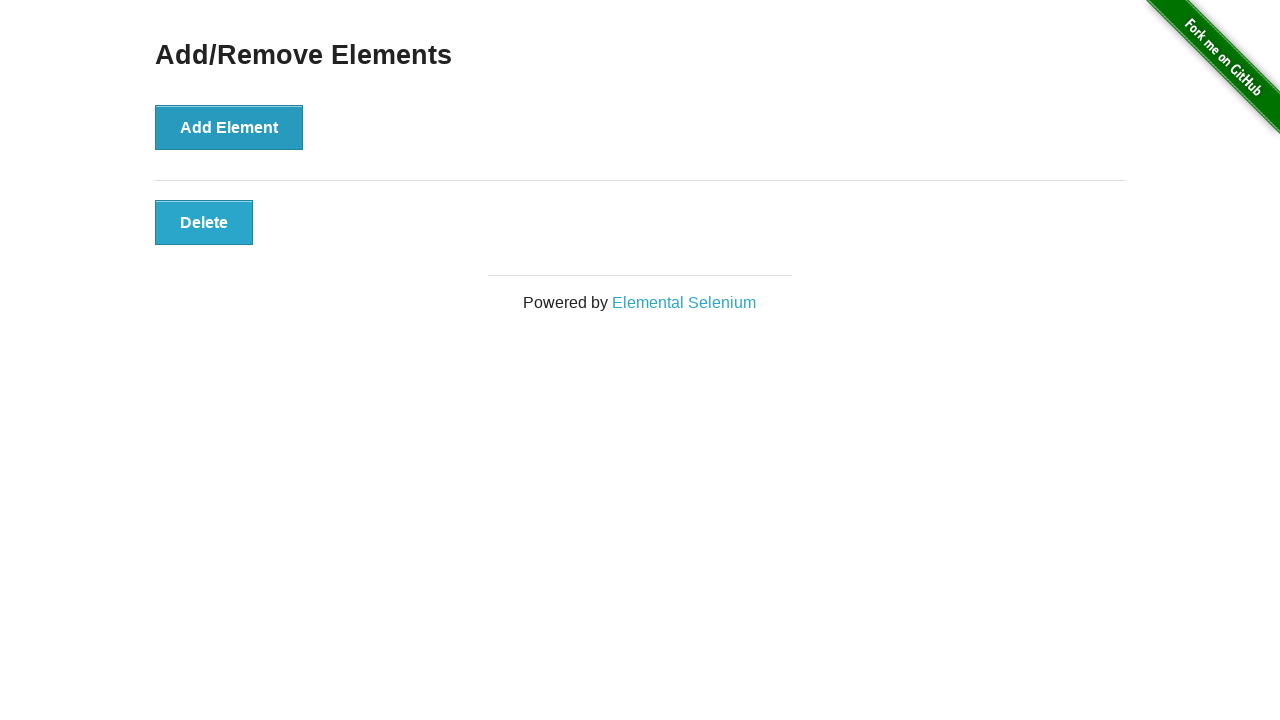

New element appeared and is visible
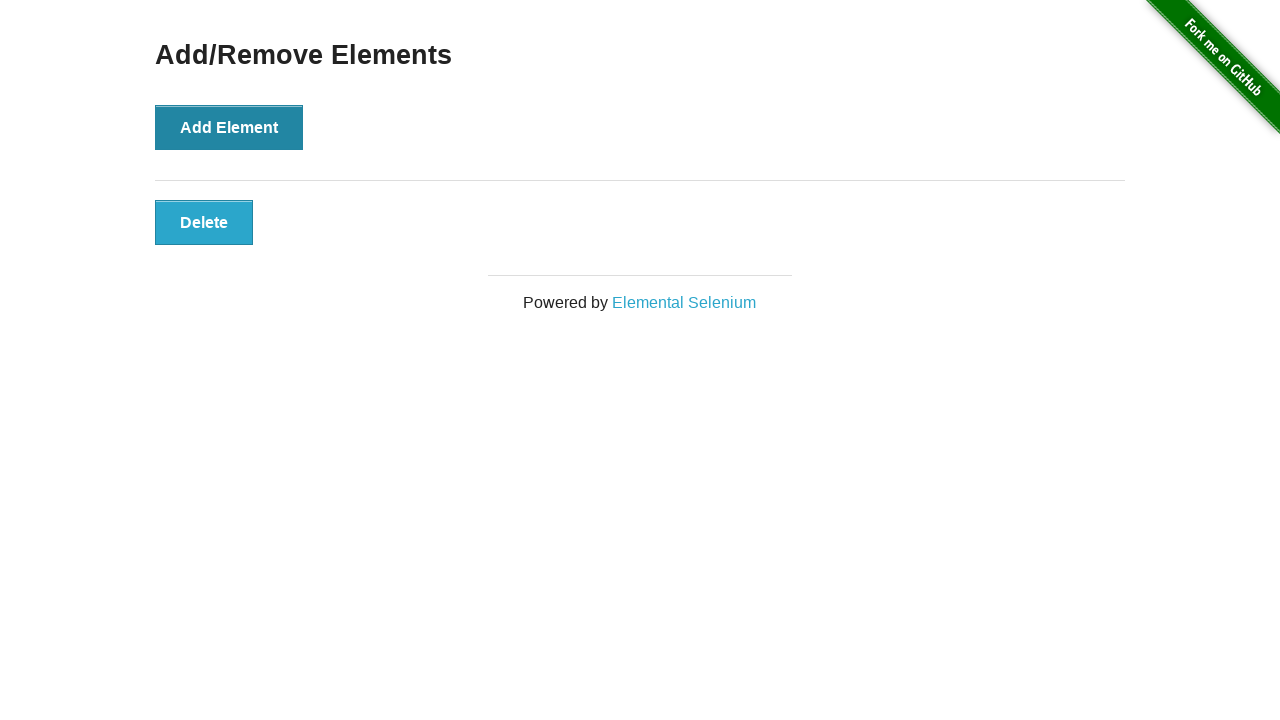

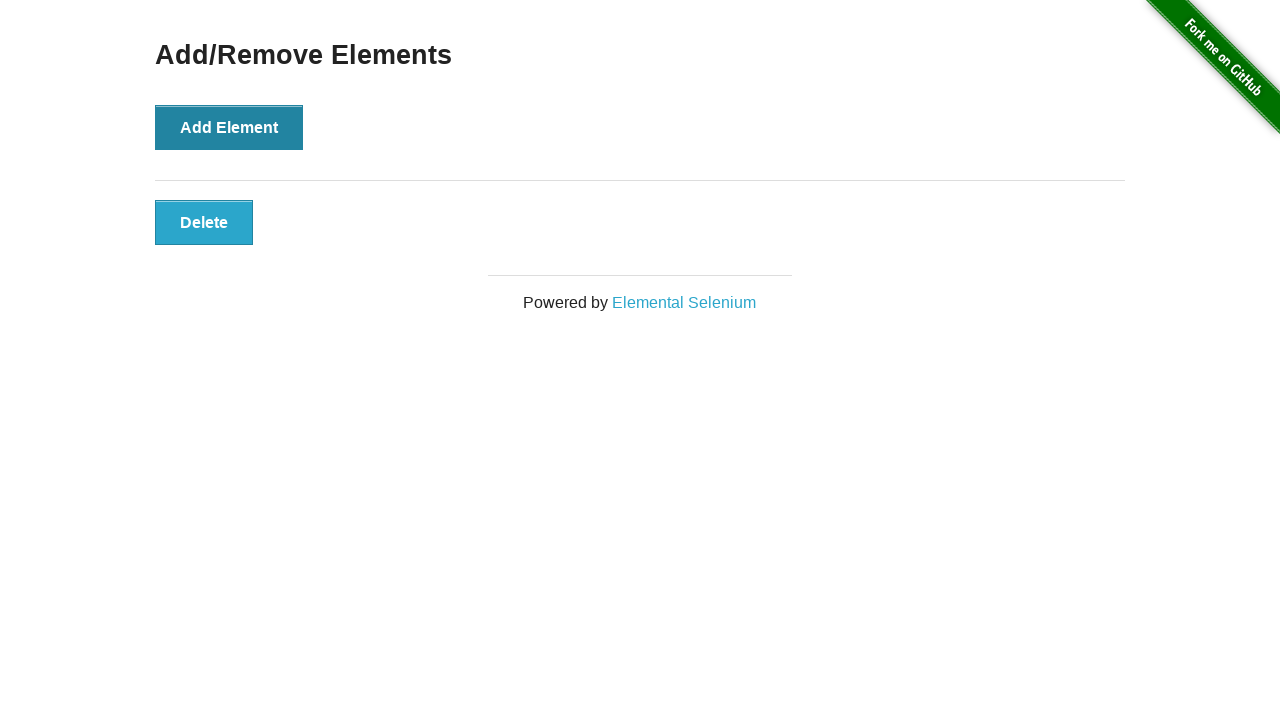